Tests setting a new value on an Oracle JET input text element by using JavaScript to set the property and then verifying the change

Starting URL: https://www.oracle.com/webfolder/technetwork/jet/content_corepack/inputText-text/demo.html

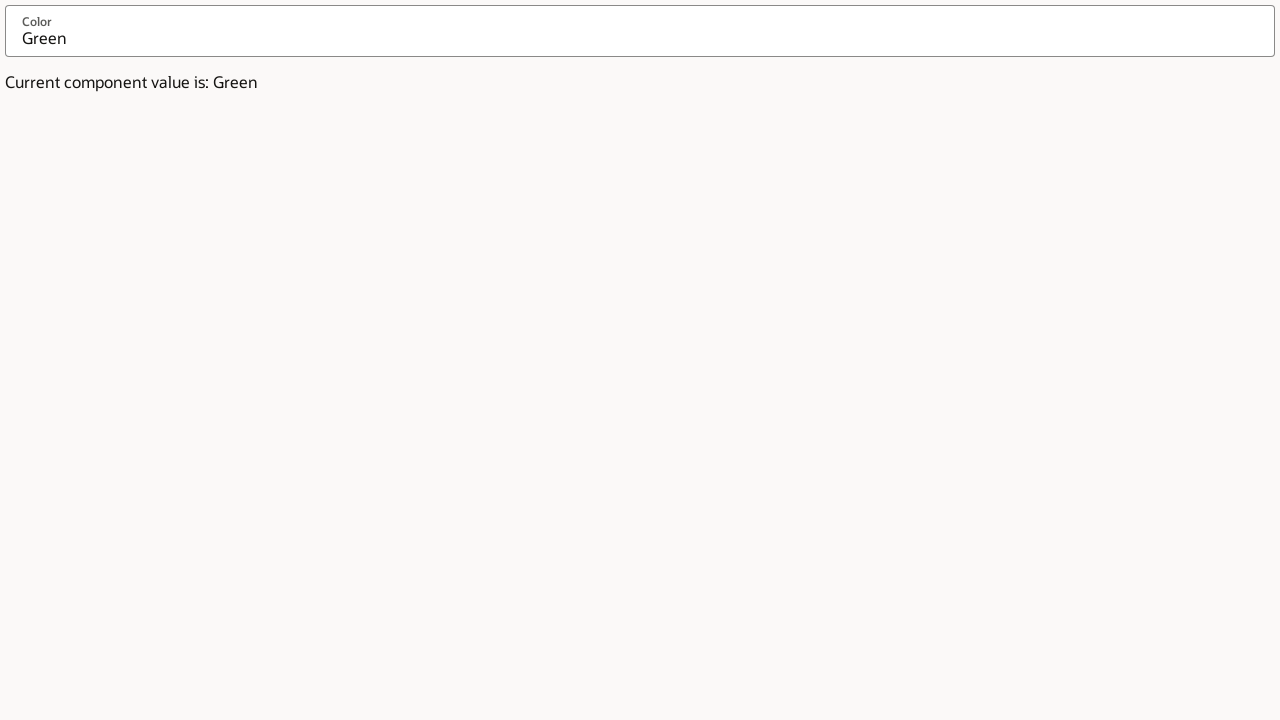

Waited for input text element to be visible
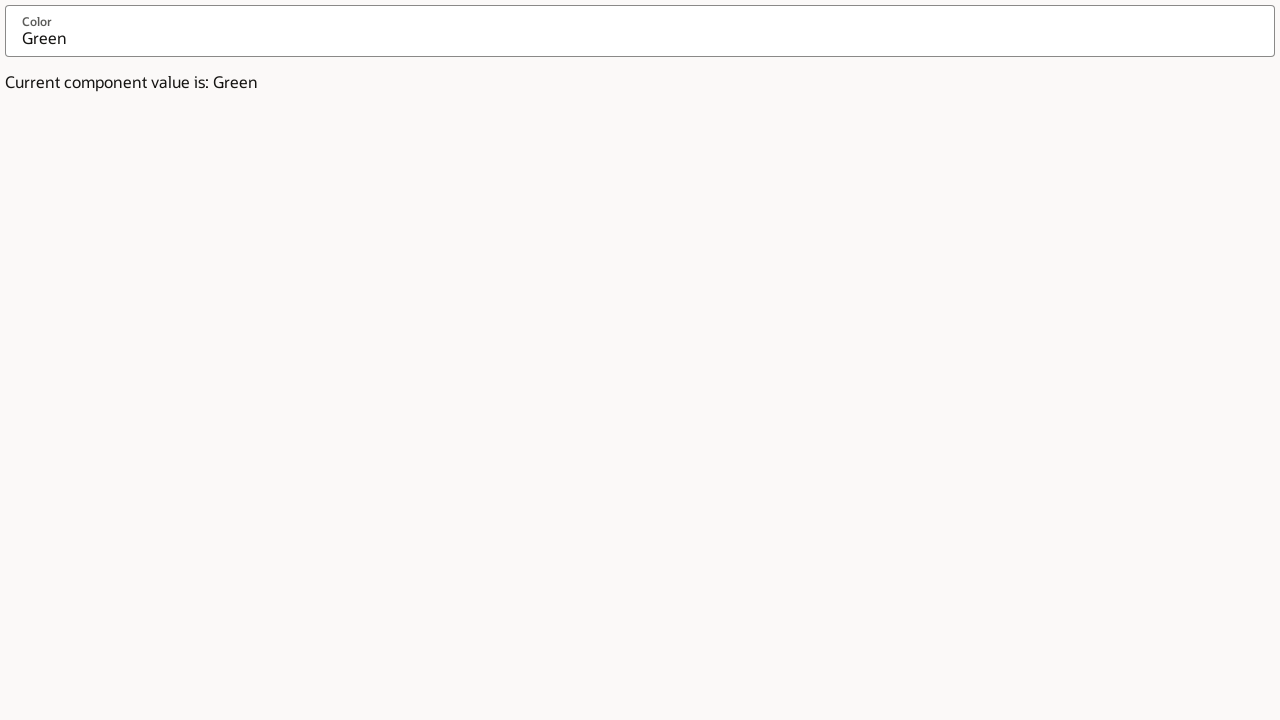

Set value property to 'Yellow' using JavaScript on Oracle JET input element
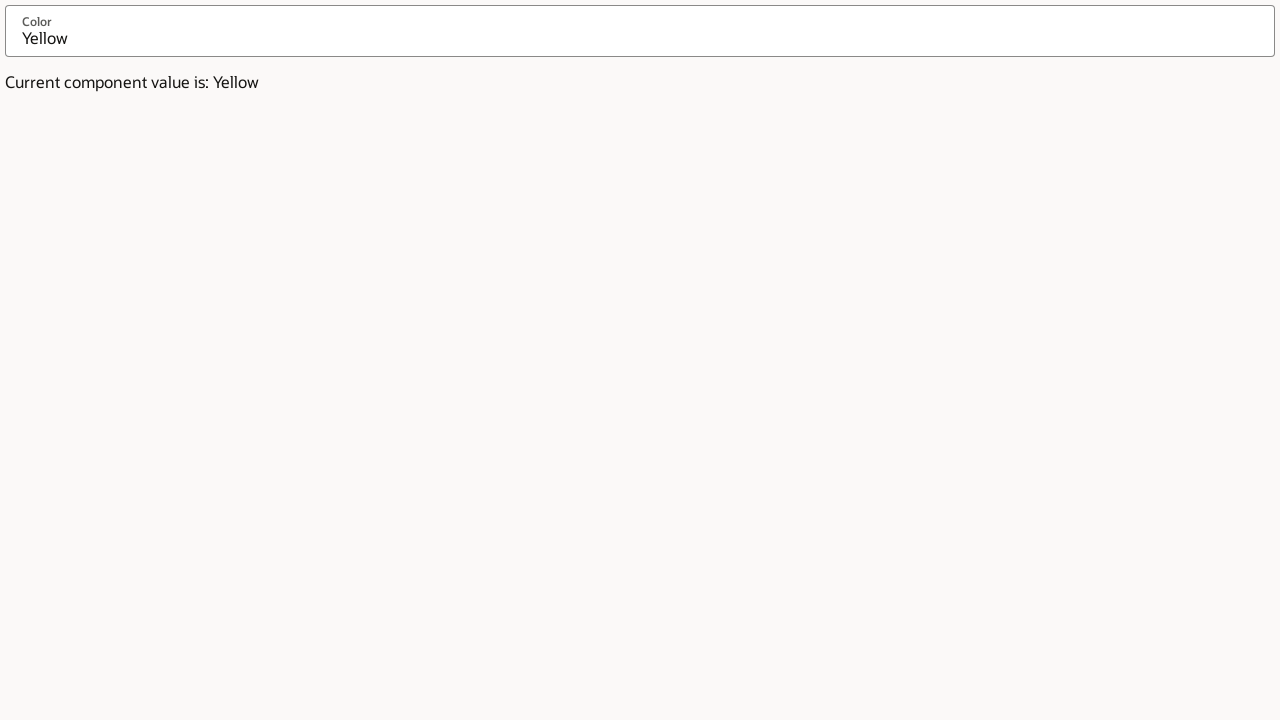

Waited 500ms for Oracle JET component to update
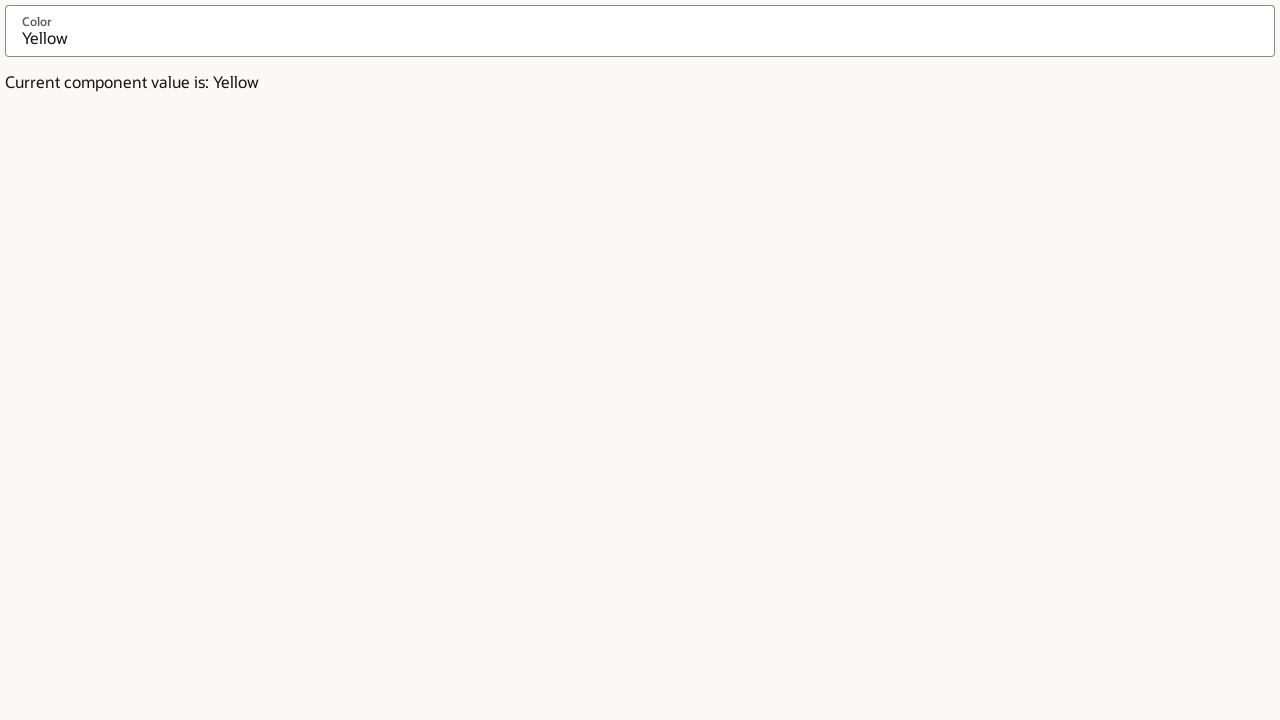

Retrieved input value from element
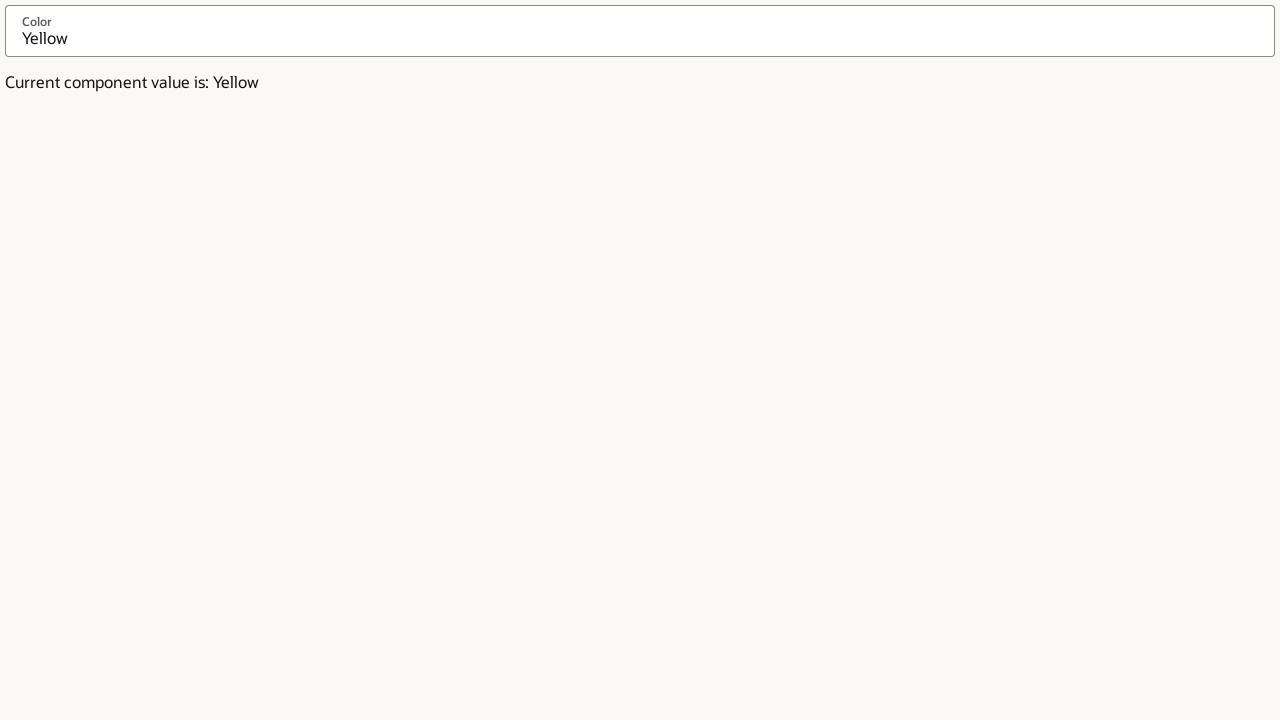

Verified that input value equals 'Yellow'
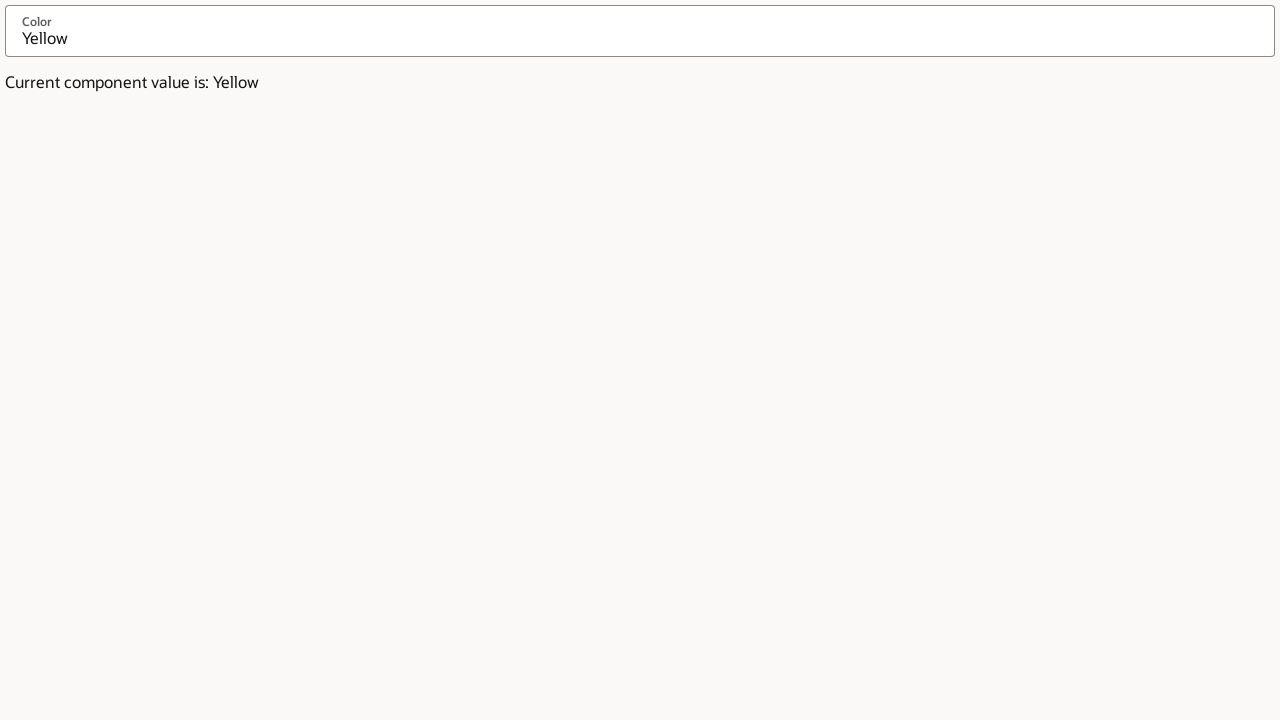

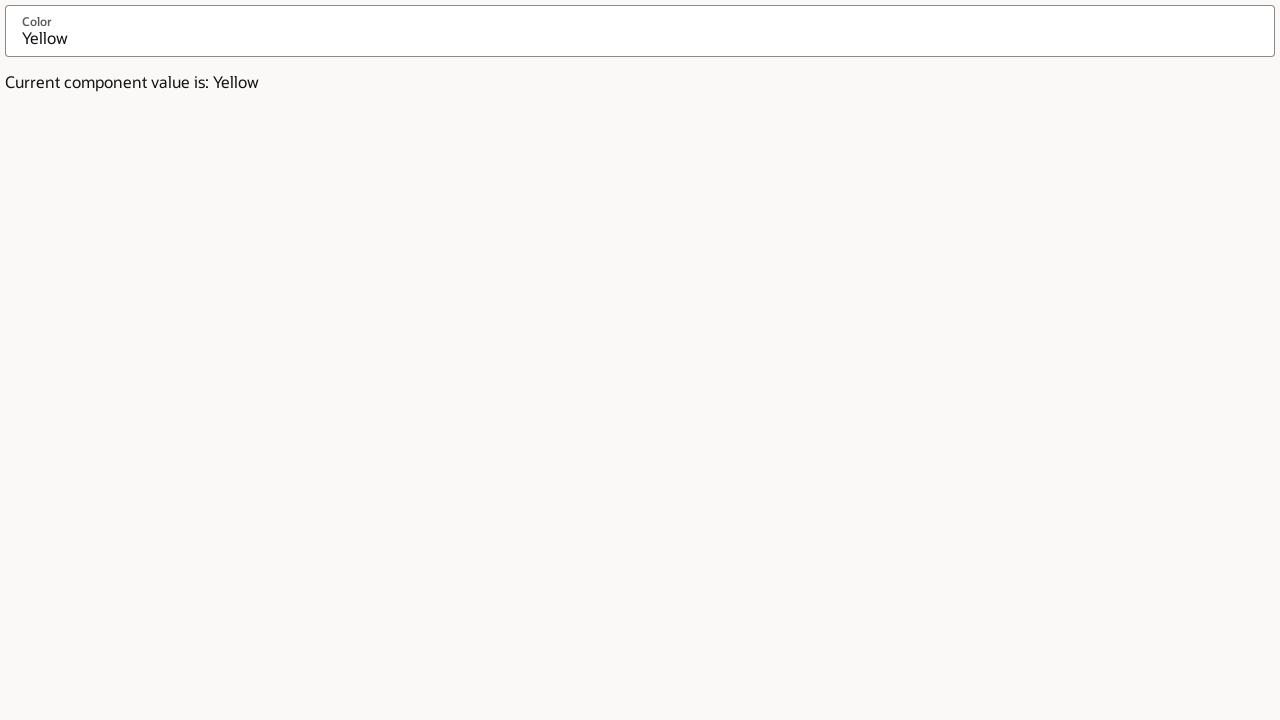